Navigates through the Playwright documentation to the Installation page and clicks the copy code button for the npm init playwright command

Starting URL: https://playwright.dev/

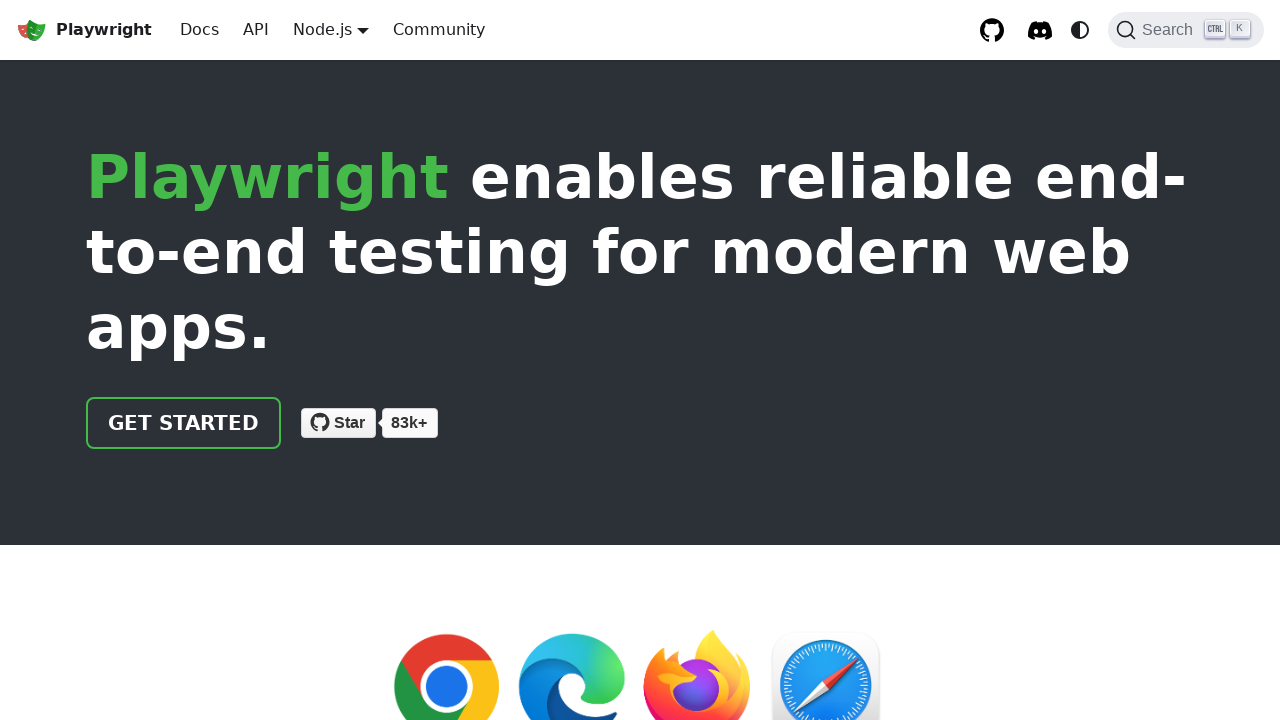

Clicked 'Get started' link on Playwright homepage at (184, 423) on internal:role=link[name="Get started"i]
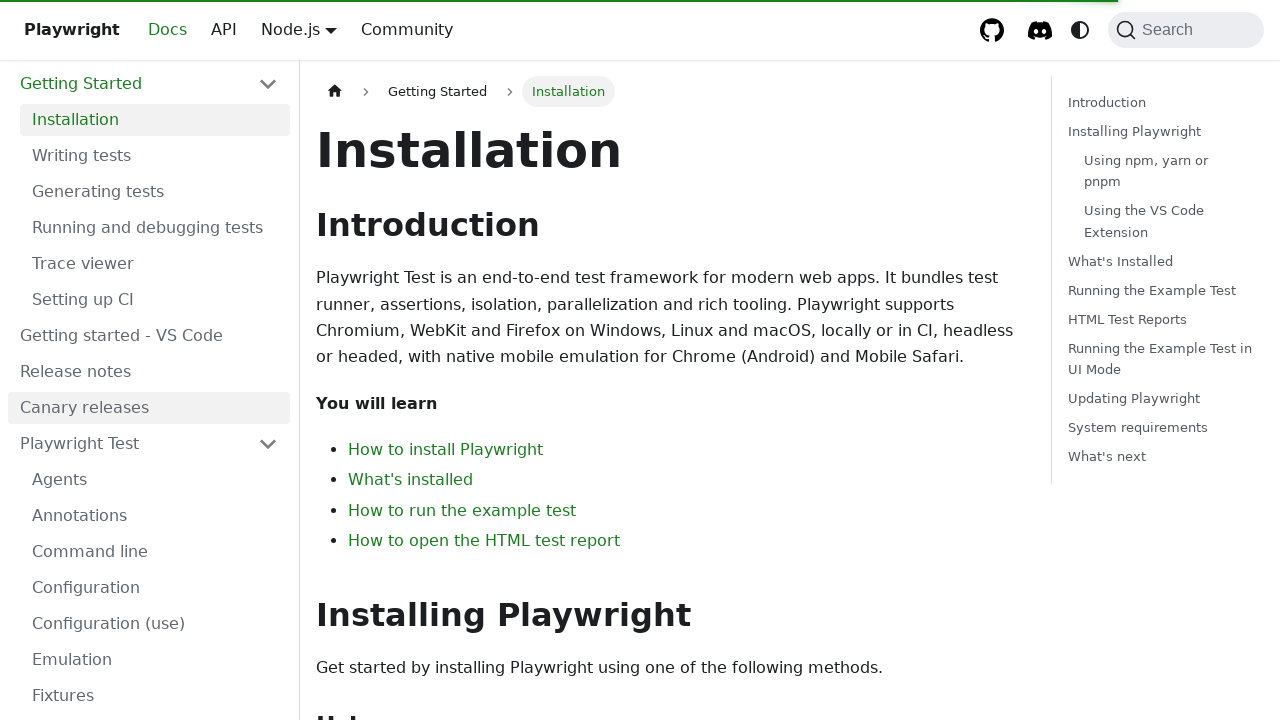

Clicked 'Installation' link in navigation at (155, 120) on internal:role=link[name="Installation"i]
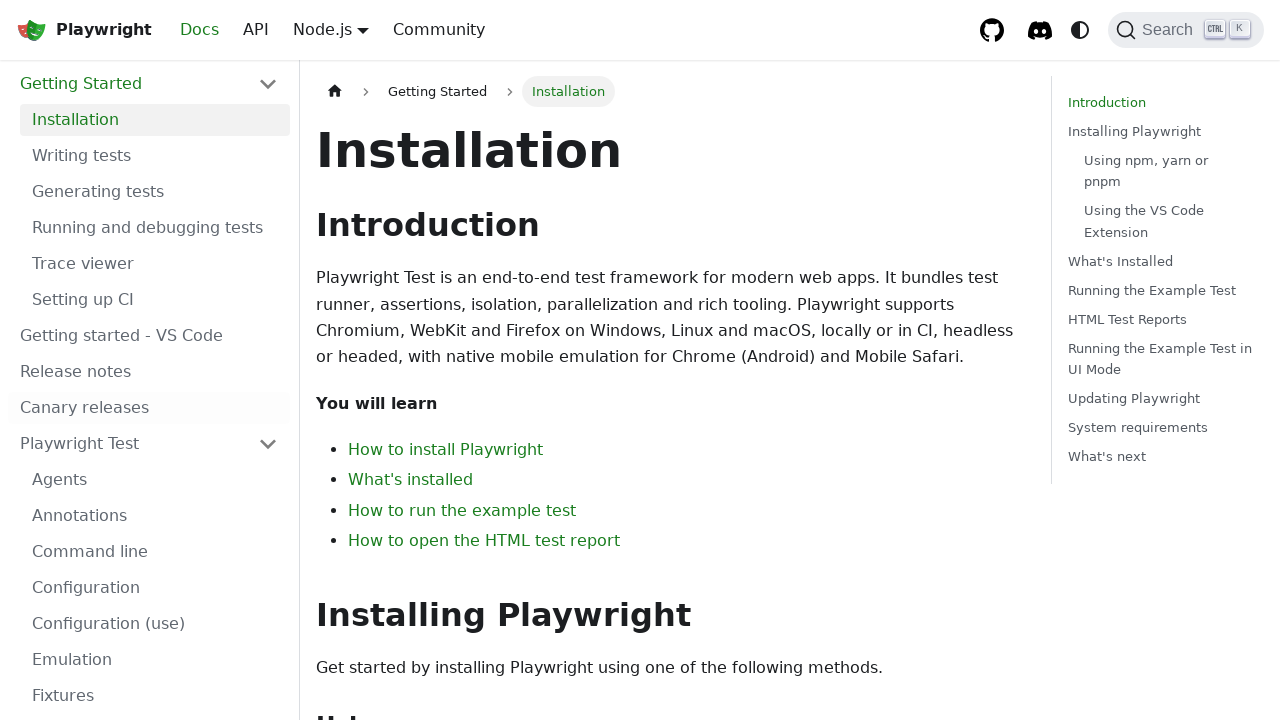

Clicked 'How to install Playwright' link at (446, 450) on internal:role=link[name="How to install Playwright"i]
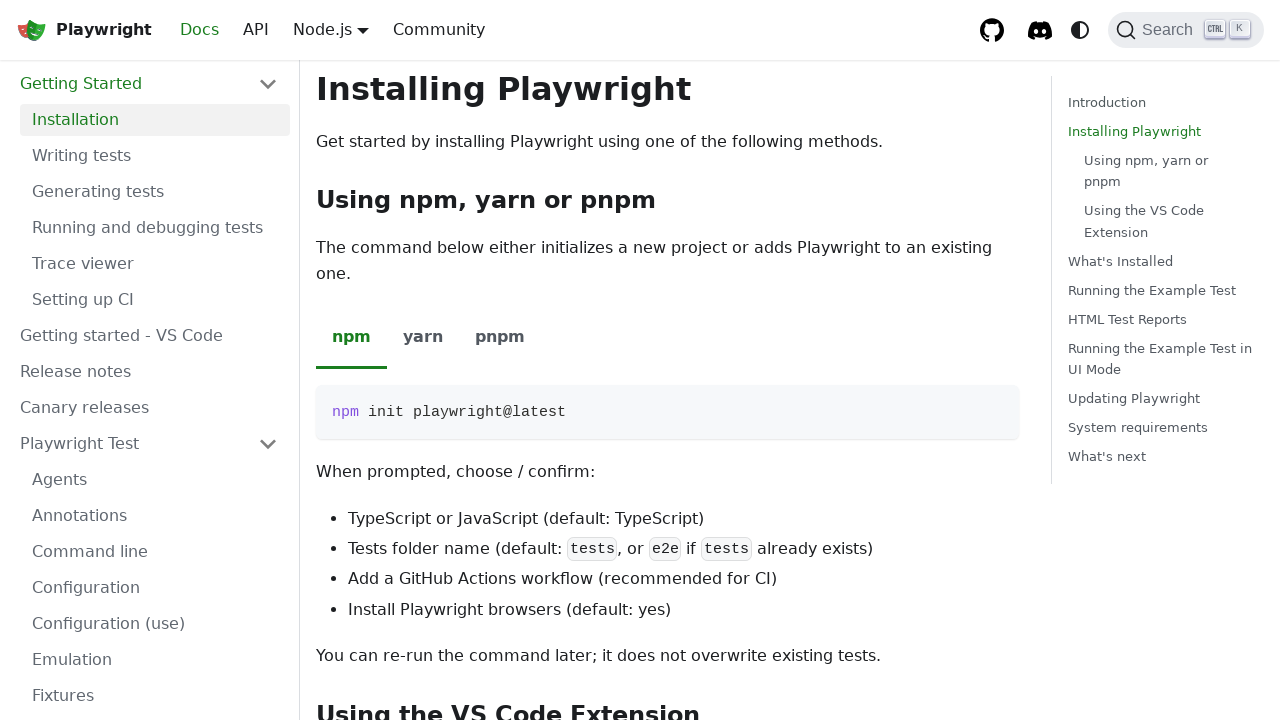

Waited for 'init playwright@latest' command to be visible
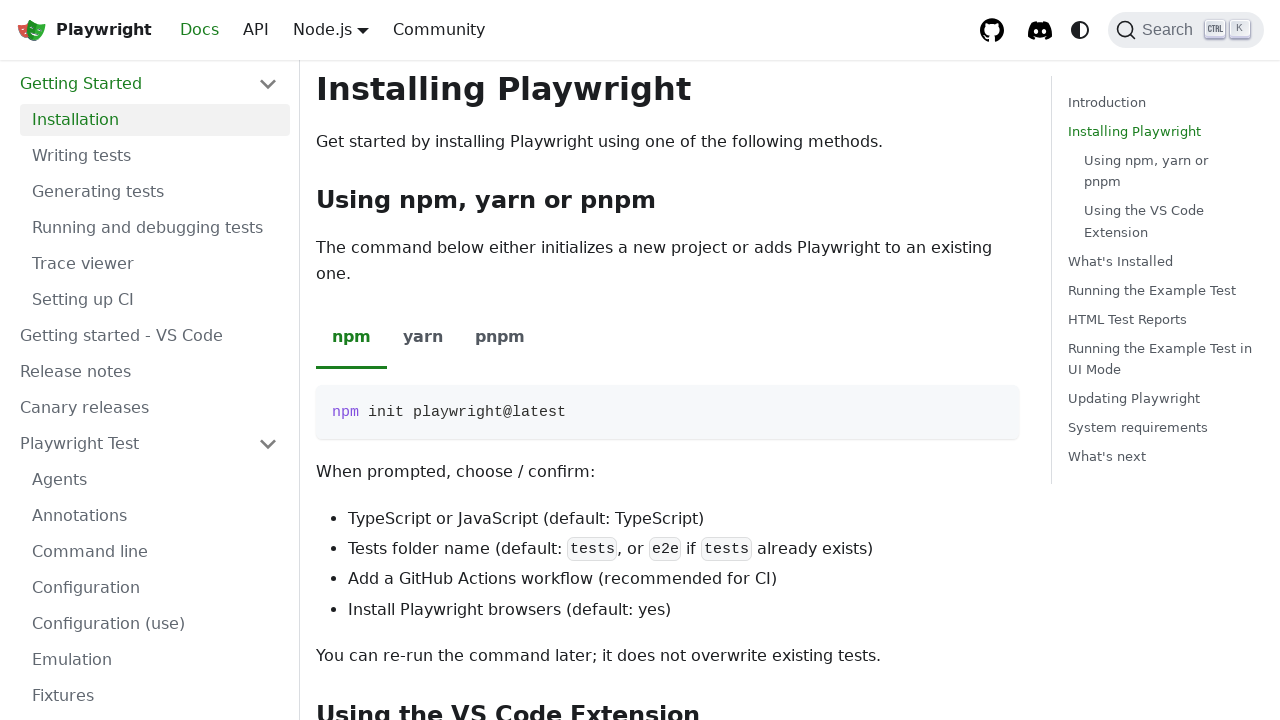

Clicked copy code to clipboard button for npm init playwright command at (995, 410) on internal:role=tabpanel >> internal:has-text="npm init playwright@latest"i >> int
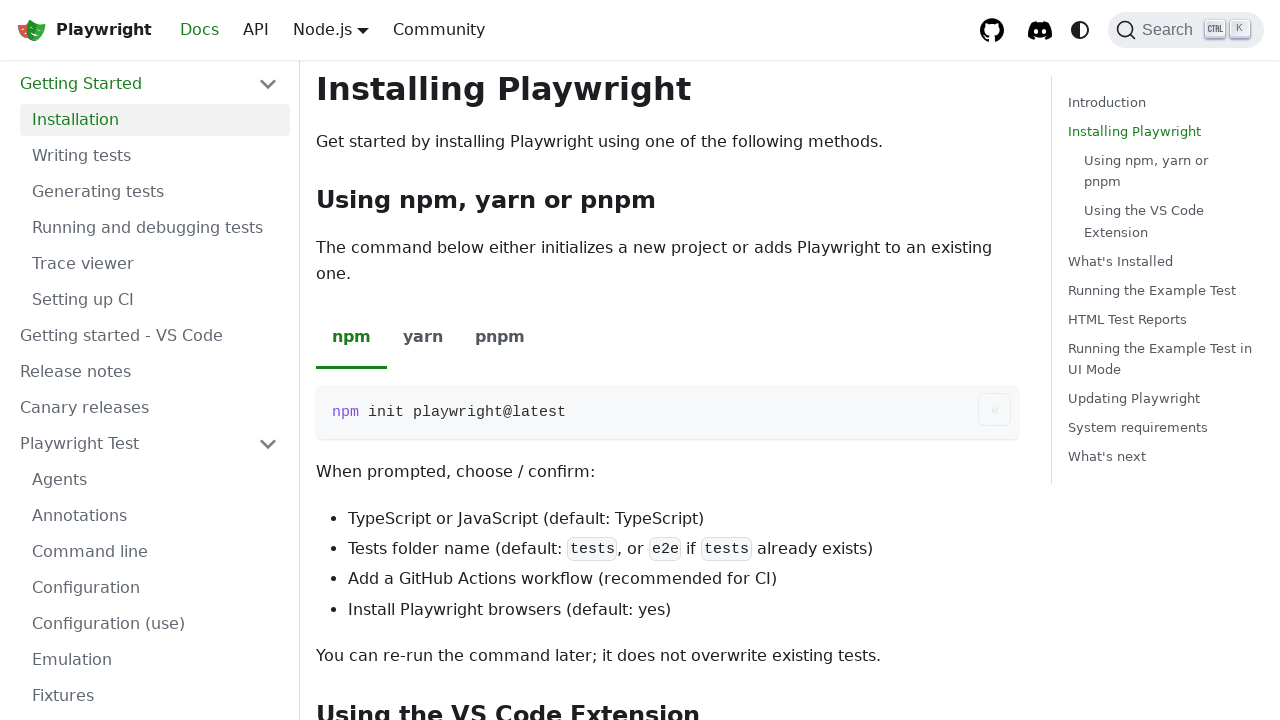

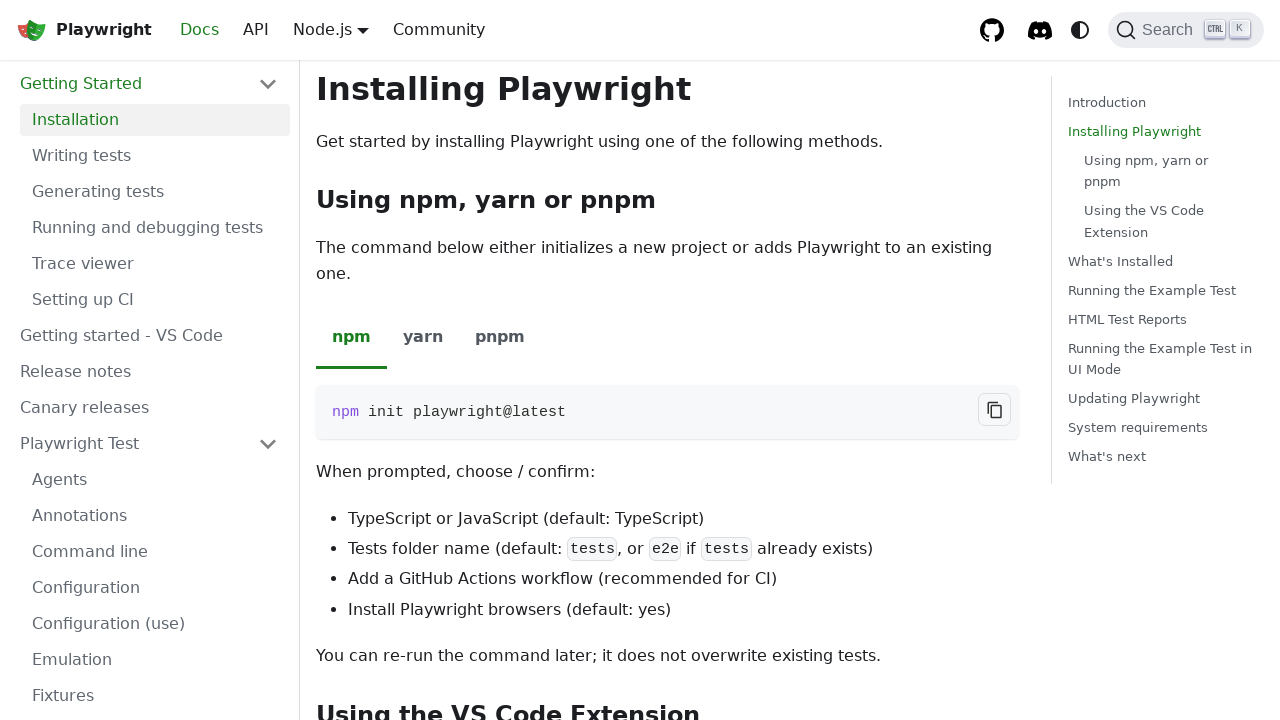